Fills out a form with multiple input fields including user ID, username, lecture intro, feedback fields, client ID, email, and course topic

Starting URL: https://syntaxprojects.com/cssSelector-homework.php

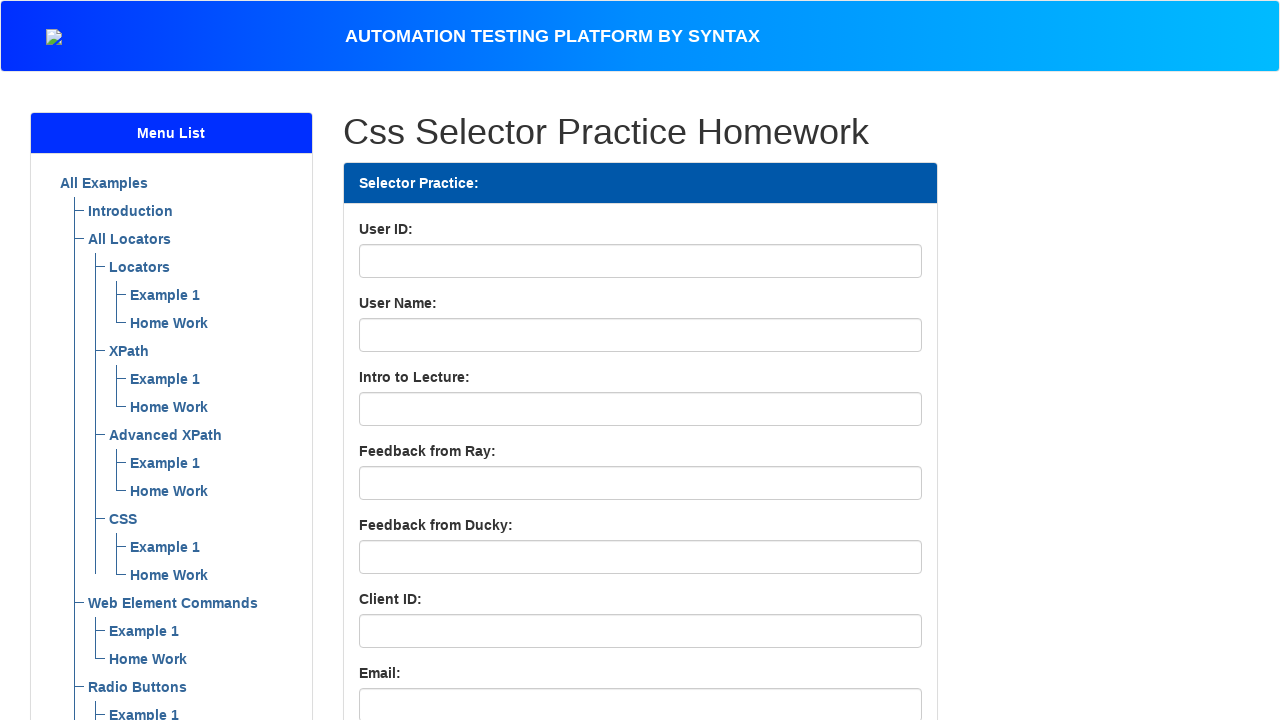

Filled User ID field with '9876543210' on input#UserID
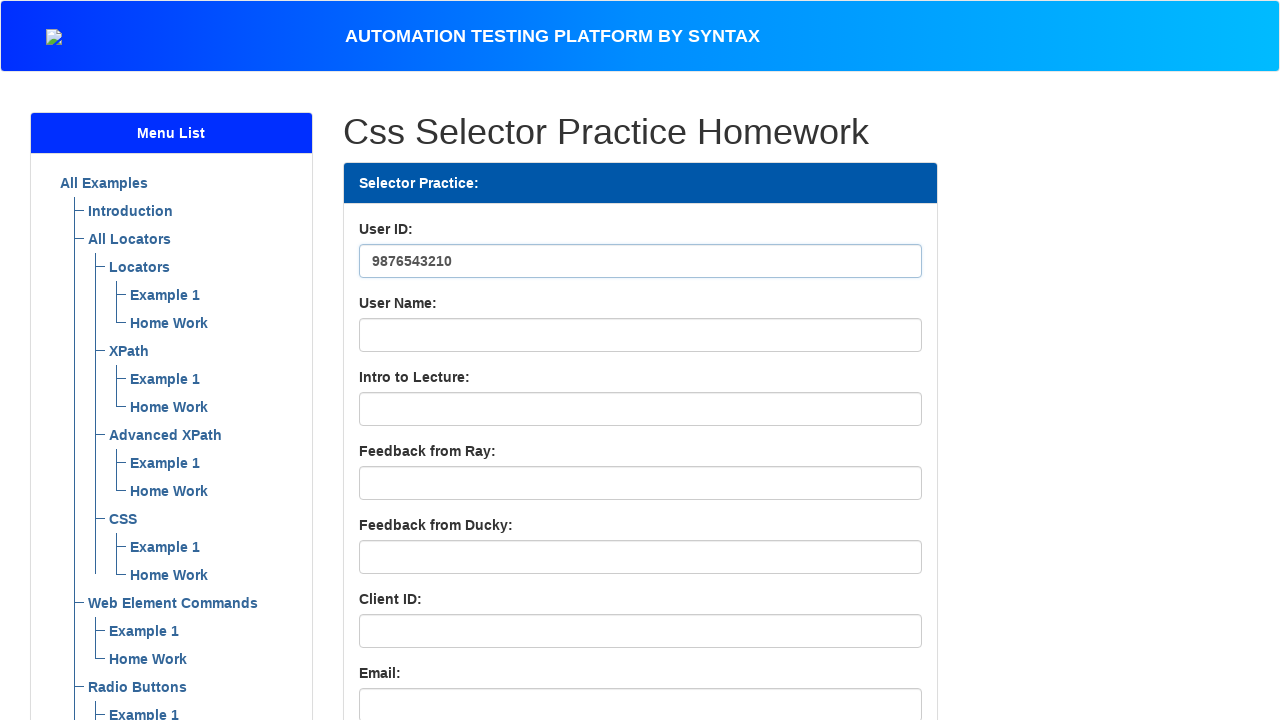

Filled User Name field with 'johndoe' on input#UserName
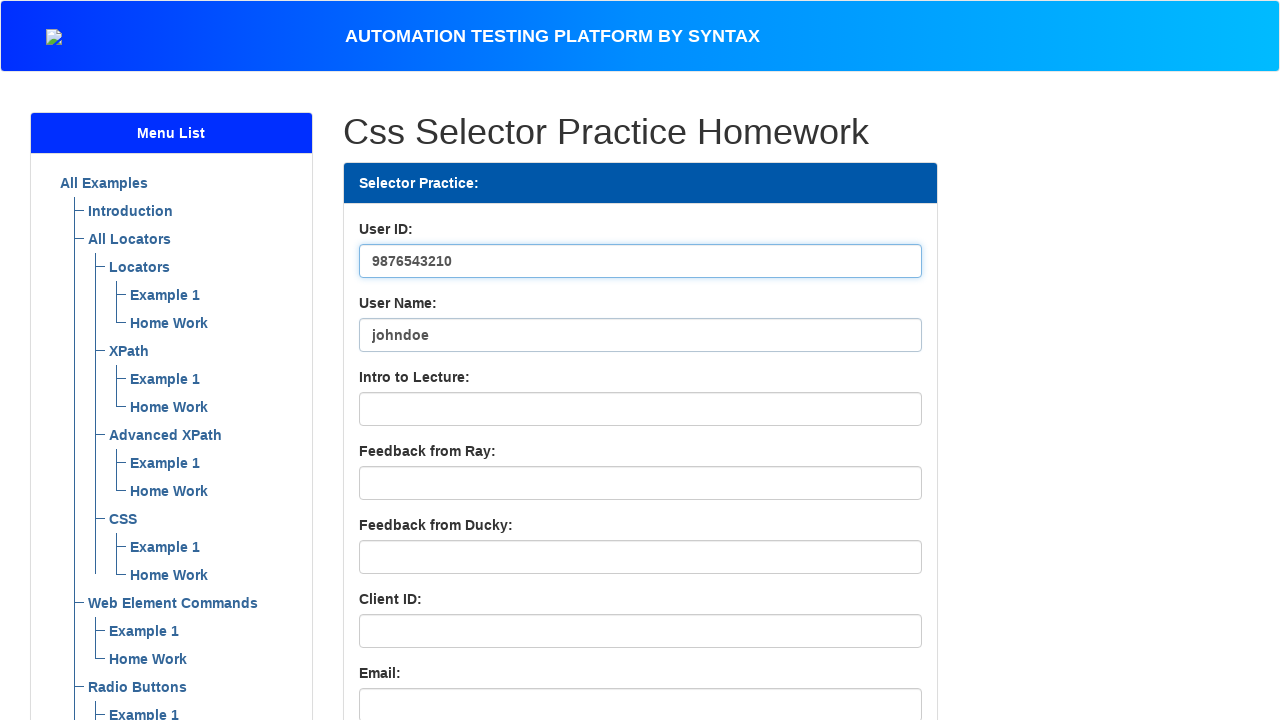

Filled Lecture Intro field with 'xpath selectors' on input[name='LectureIntro']
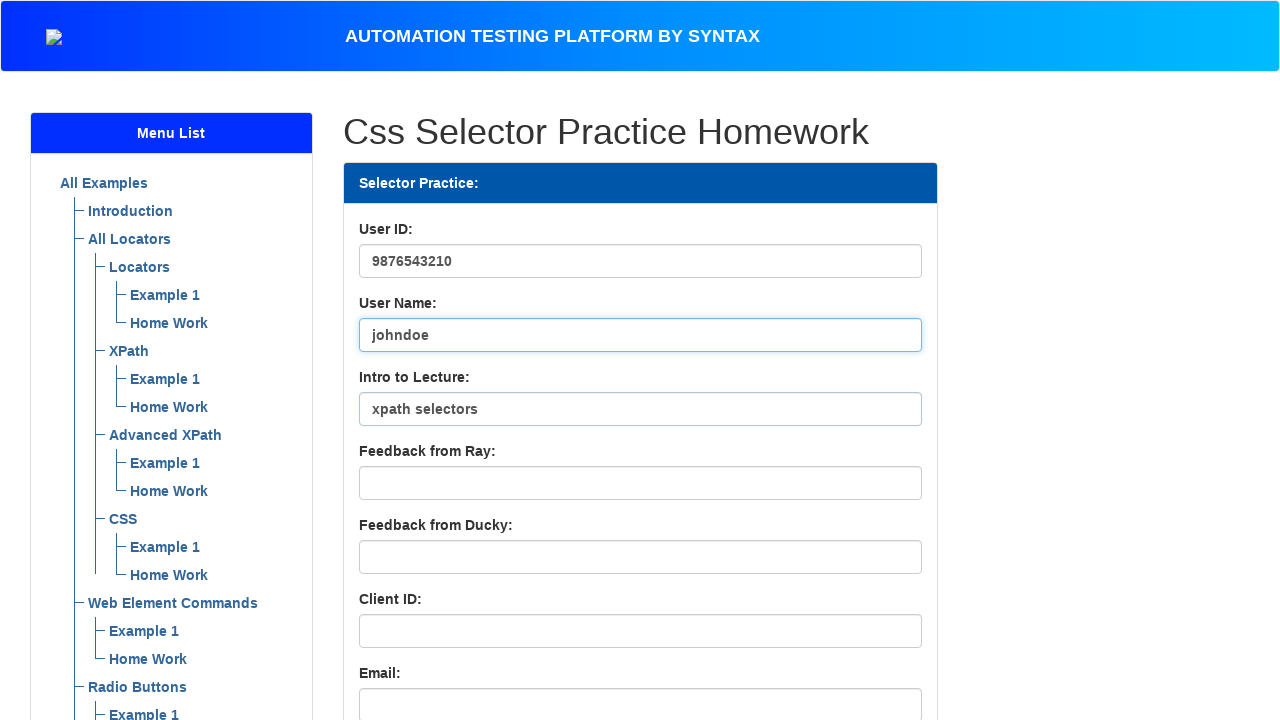

Filled Feedback from Ray field with 'challenging but useful' on input#FeedbackFromRay
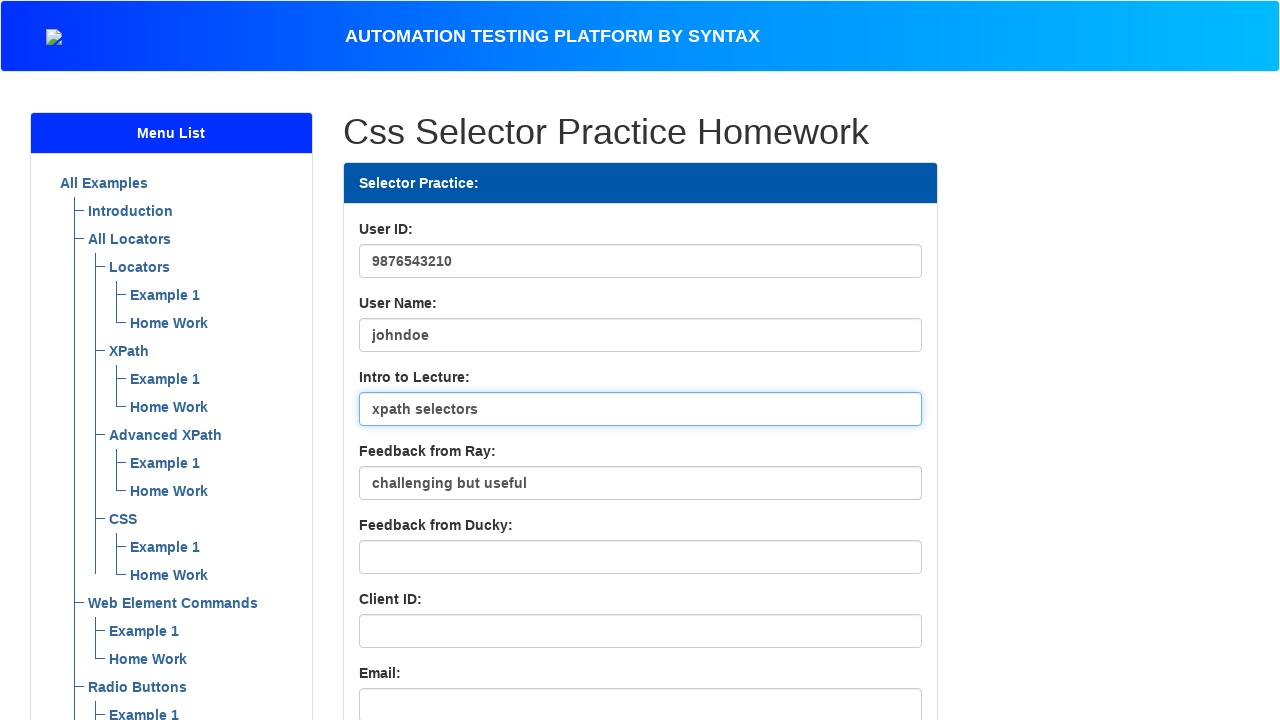

Filled Feedback from Ducky field with 'straightforward' on input#FeedbackfromDucky
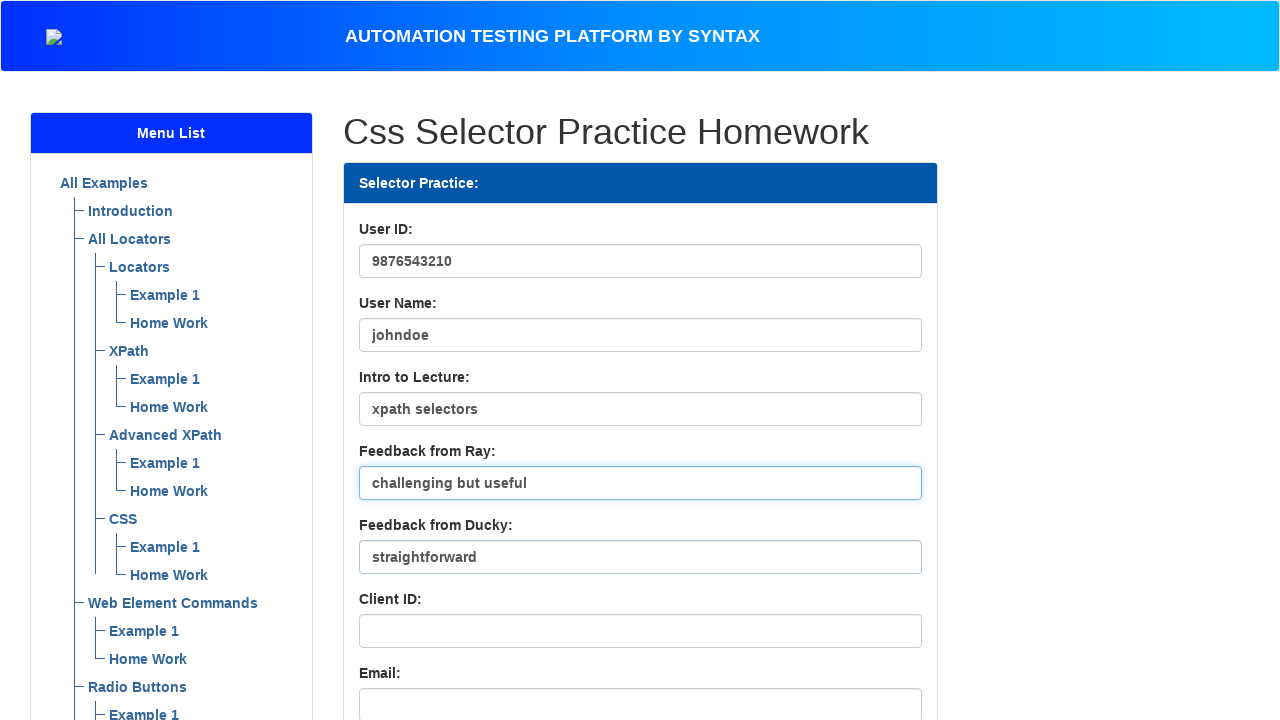

Filled Client ID field with '5432109876' on input[name='ClientID']
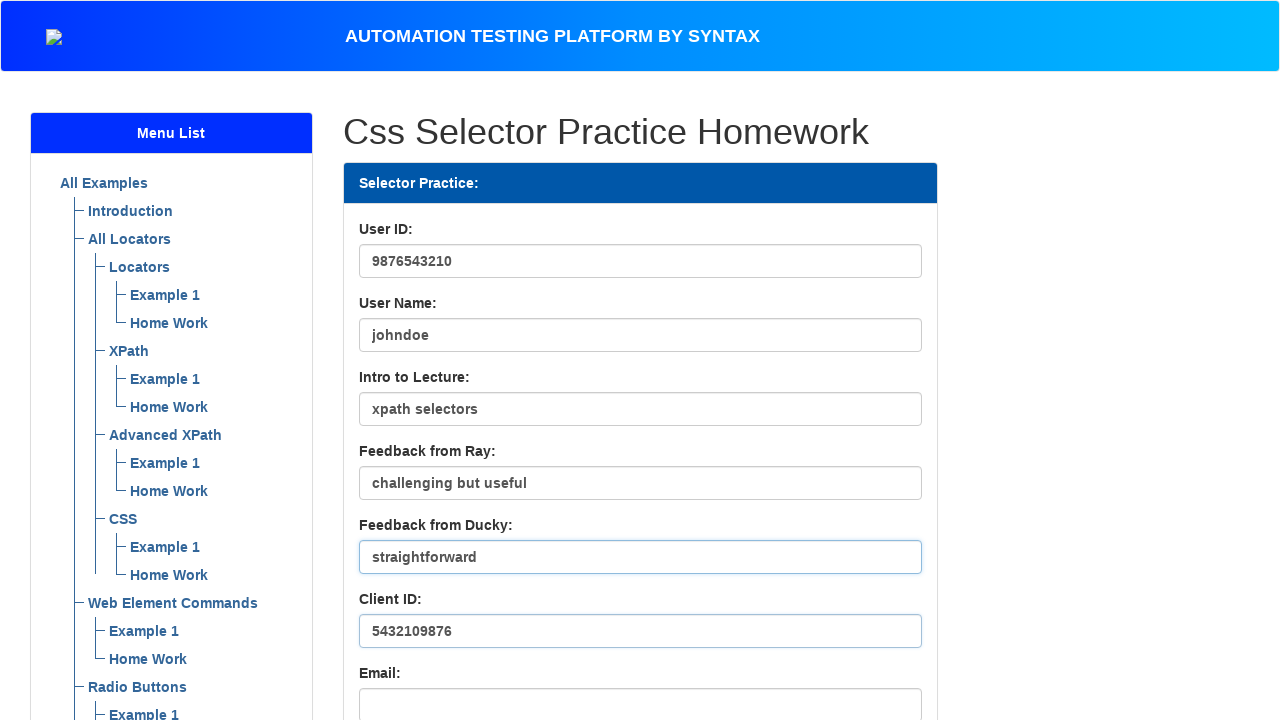

Filled Email field with 'testuser@example.com' on input[name='email']
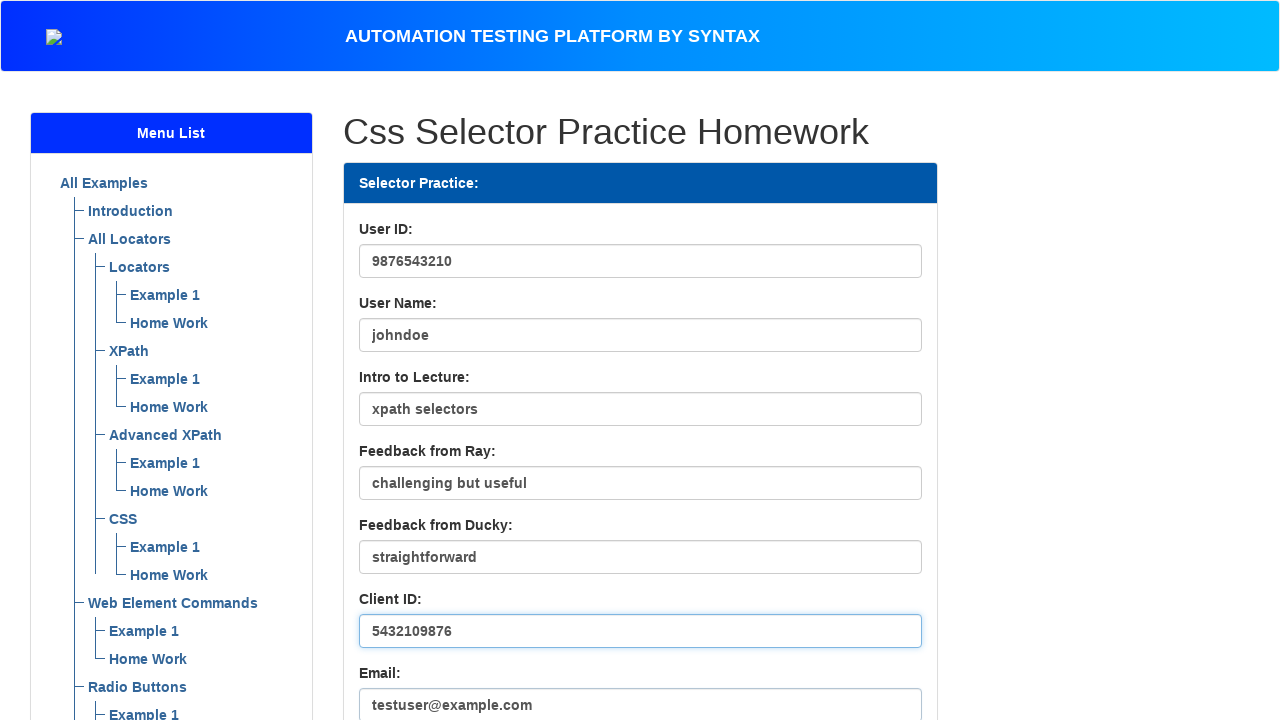

Filled Course Topic field with 'web automation' on input[name='CourseTopic']
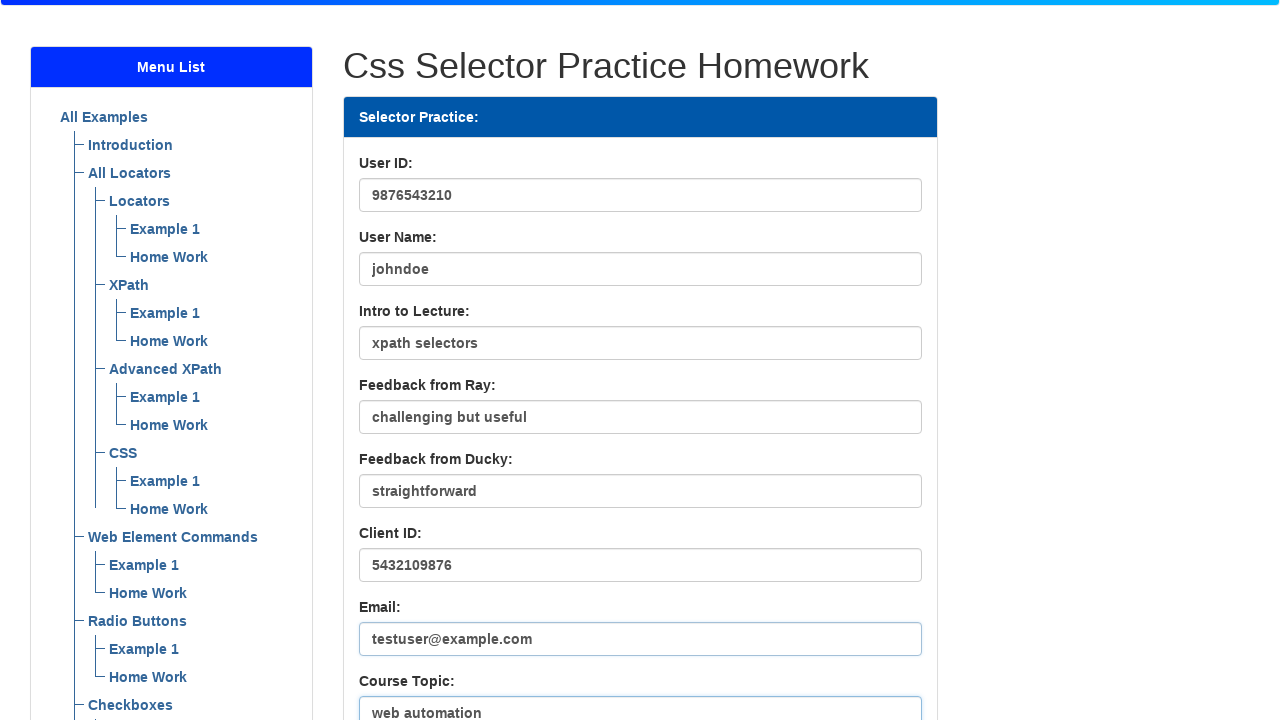

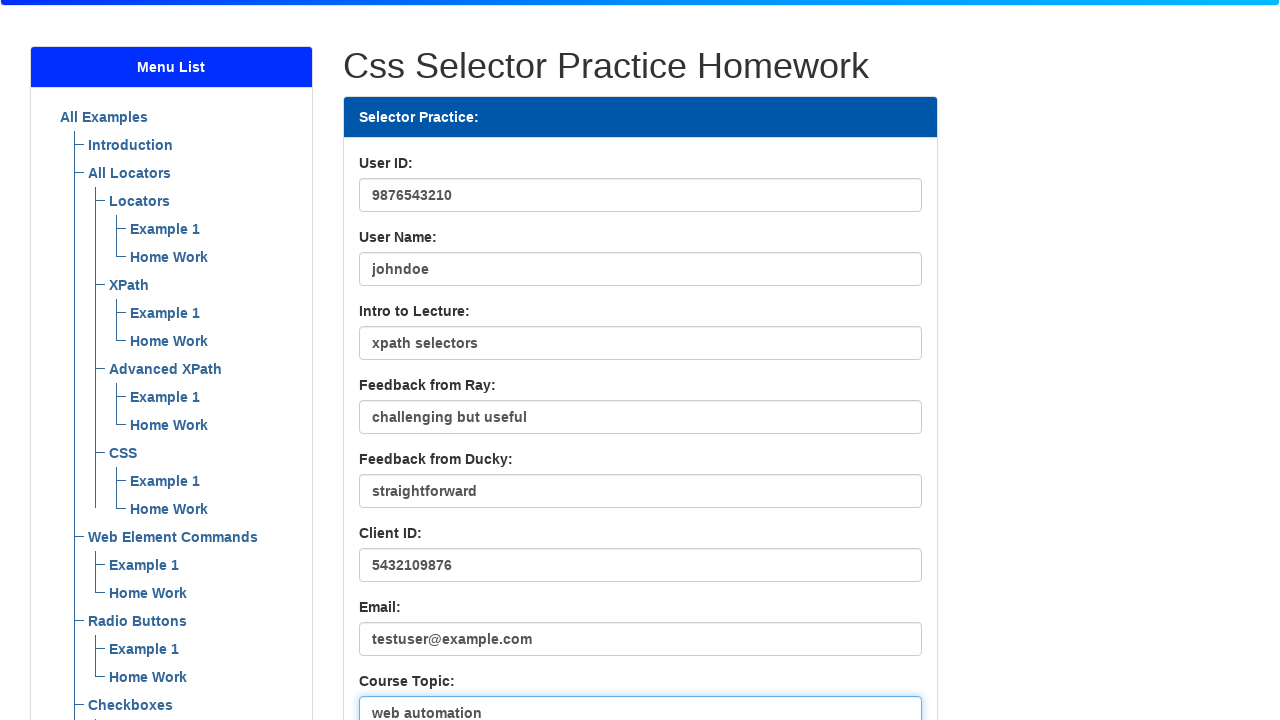